Navigates to a practice automation page and verifies that images are present by finding all img tags

Starting URL: https://rahulshettyacademy.com/AutomationPractice/

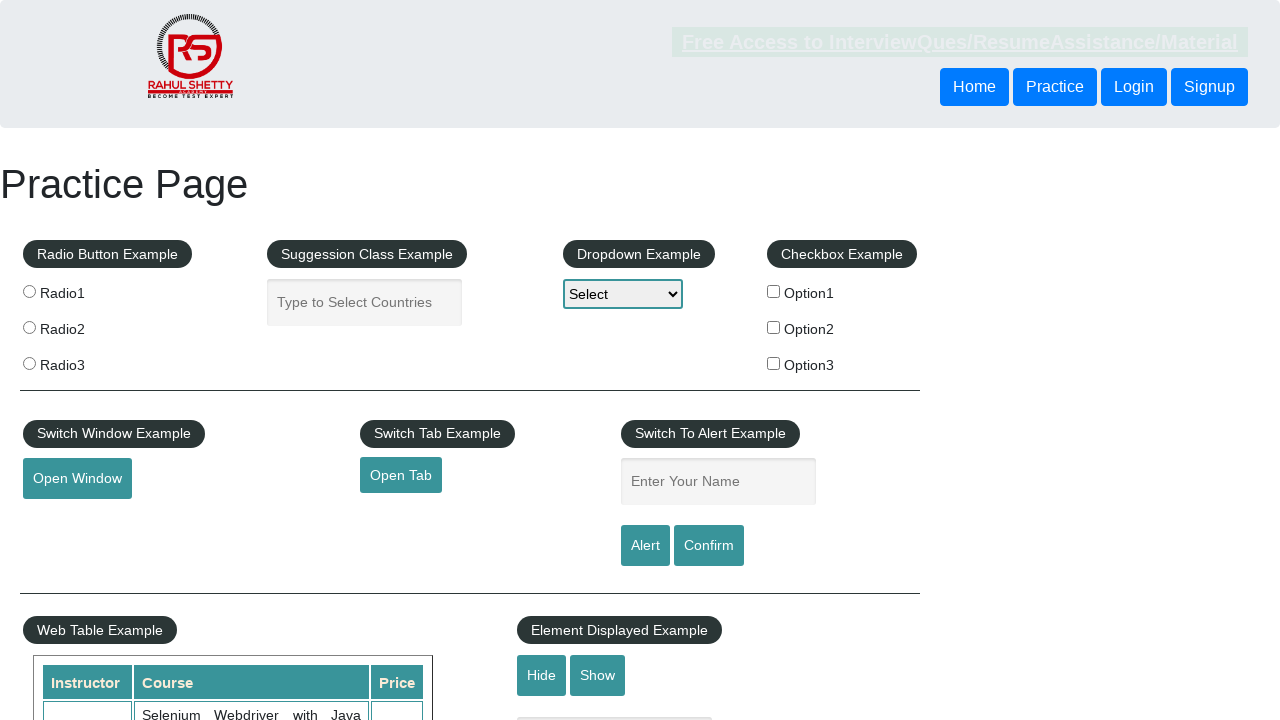

Navigated to practice automation page and waited for network to be idle
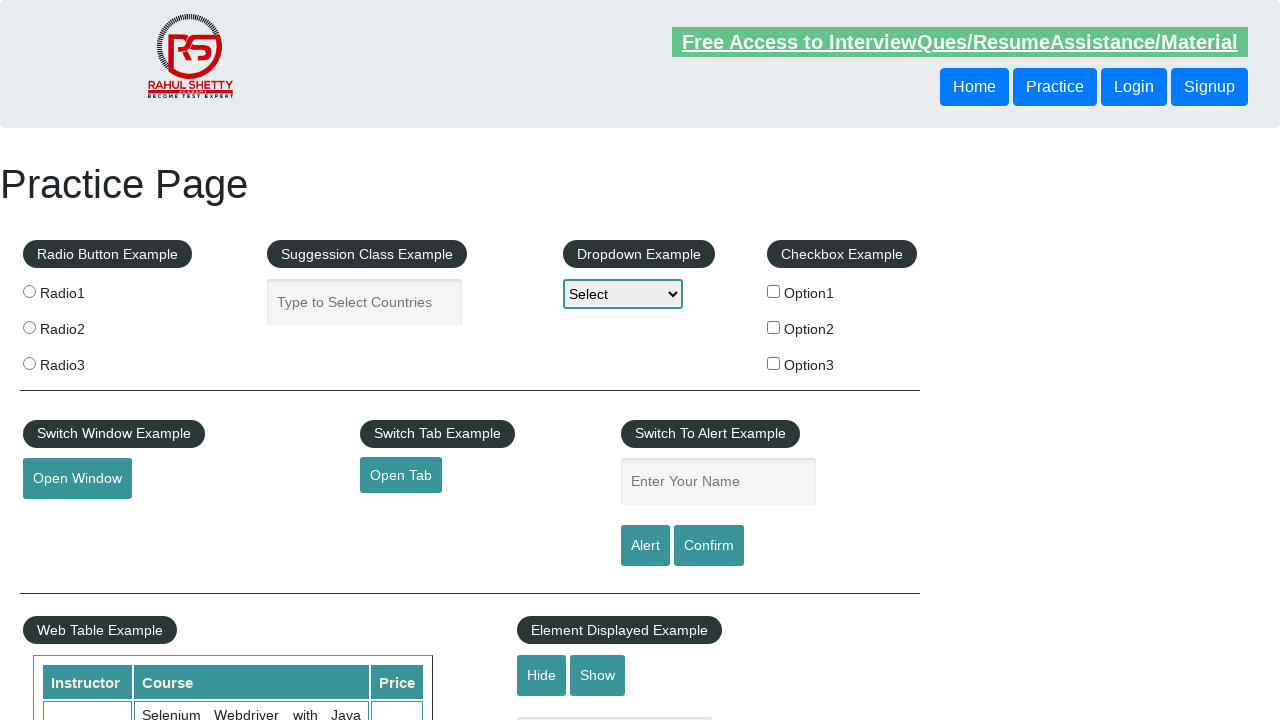

Found all img tags on the page
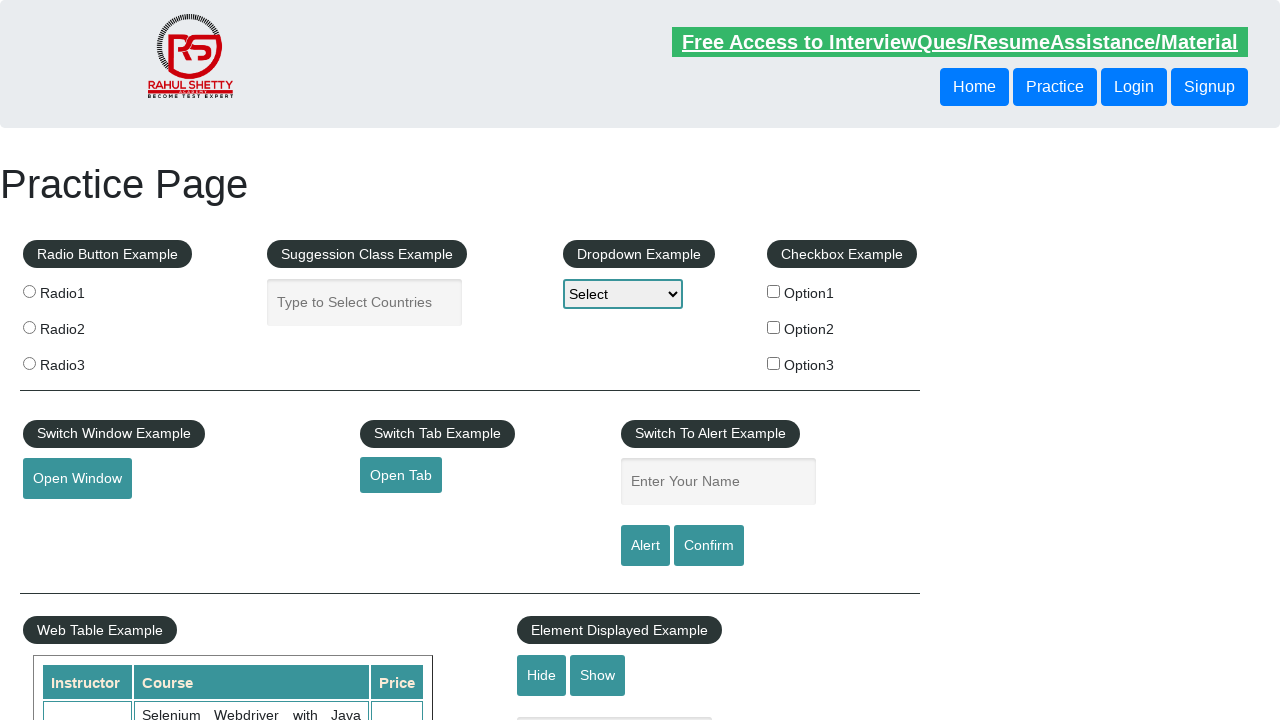

Verified that images are present on the page - found 1 images
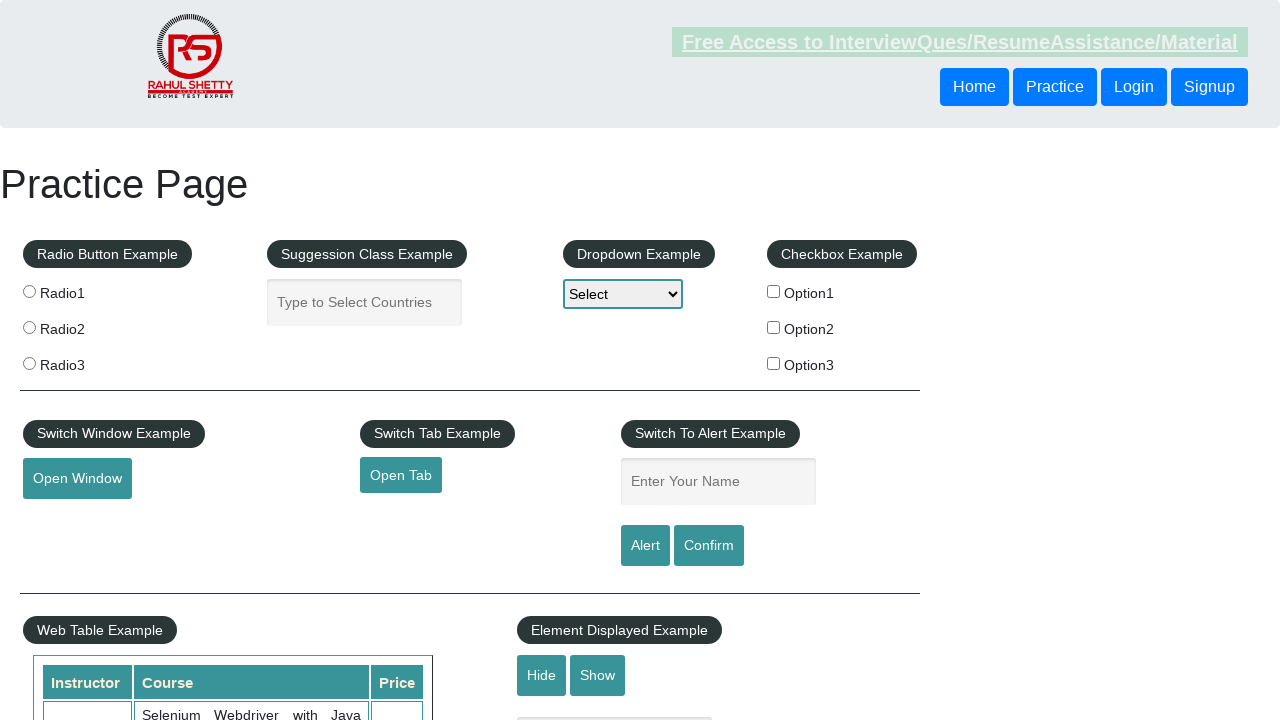

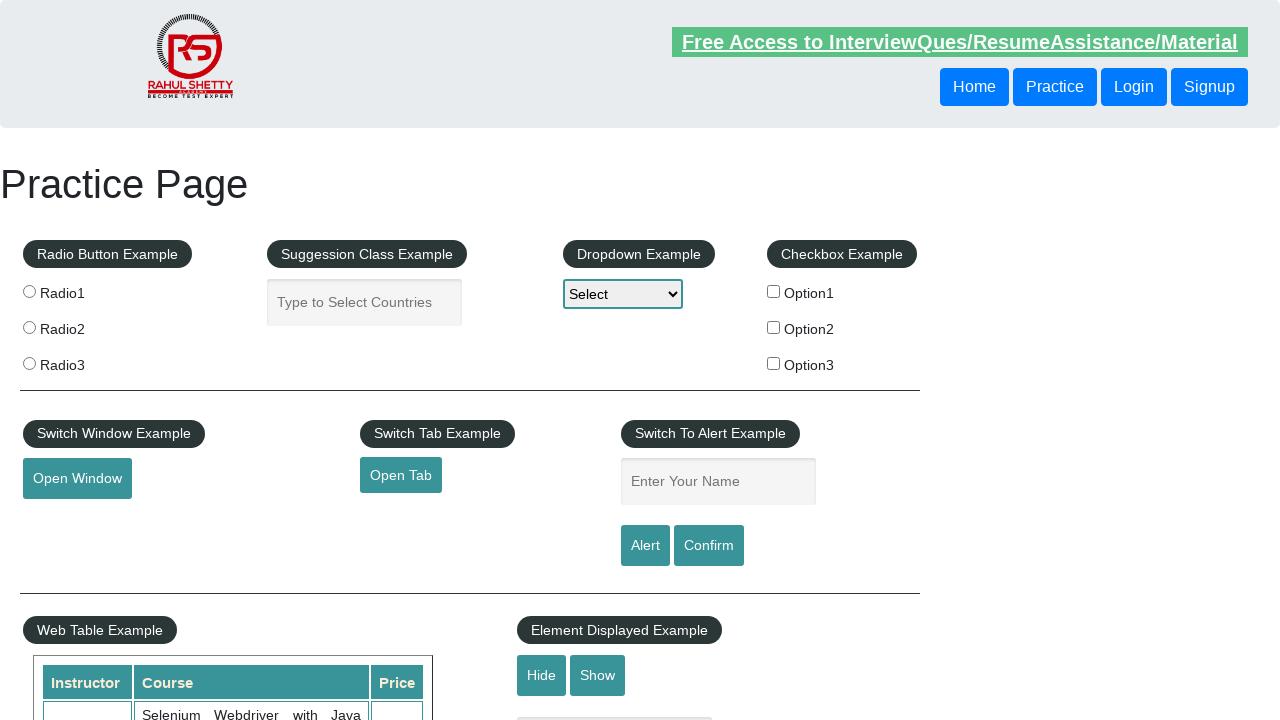